Tests navigation to the Locations page by clicking the Locations link in the home menu and verifying the page title

Starting URL: https://parabank.parasoft.com/parabank/index.htm

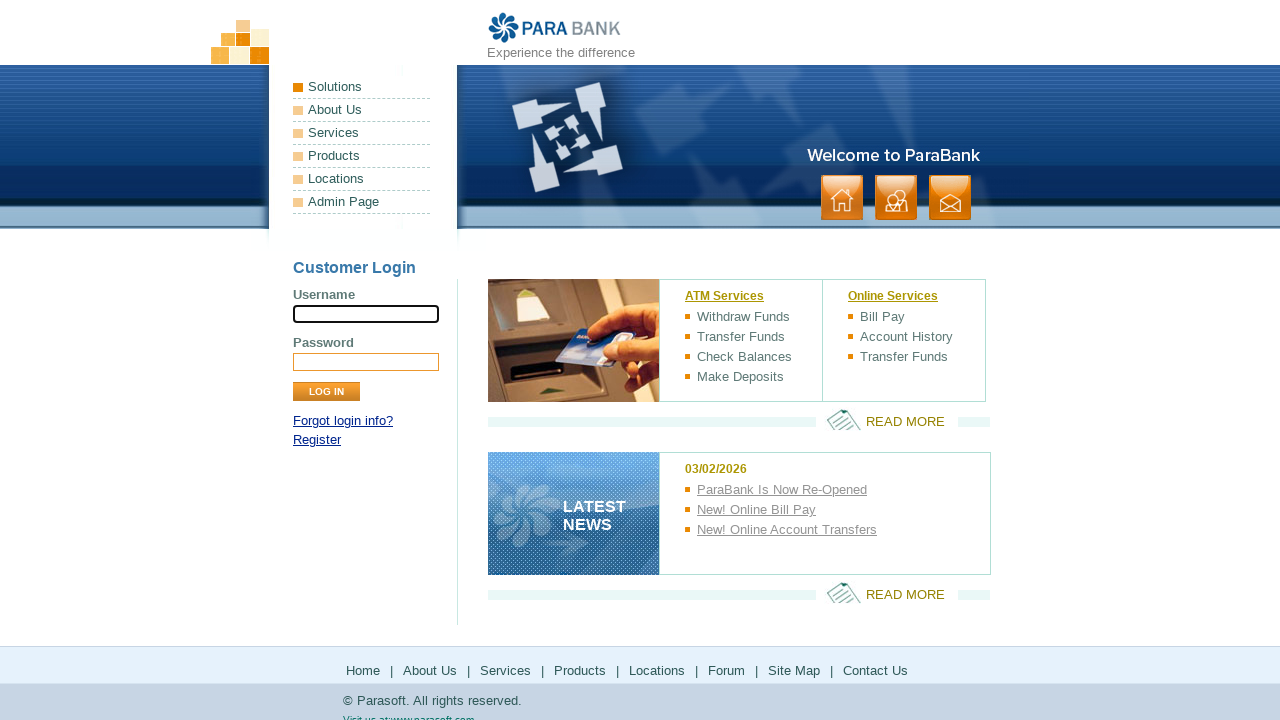

Clicked Locations link in the navigation menu at (362, 179) on a:has-text('Locations')
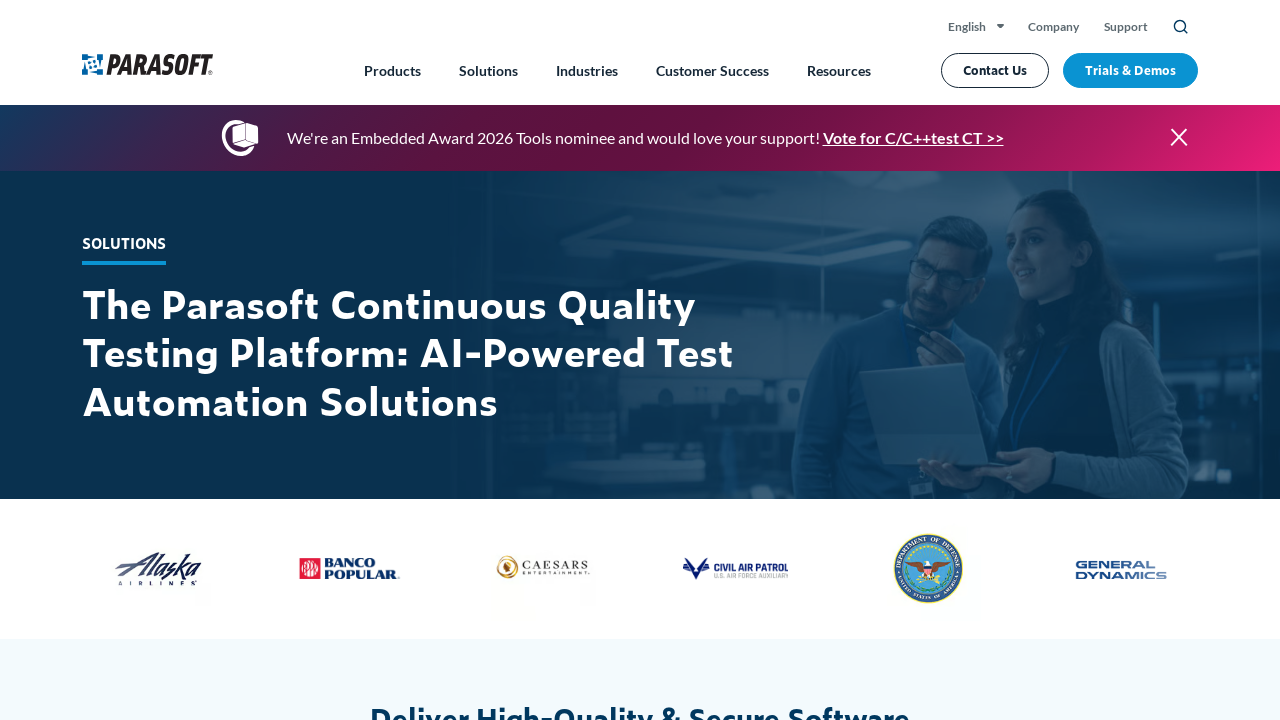

Waited for page to reach domcontentloaded state
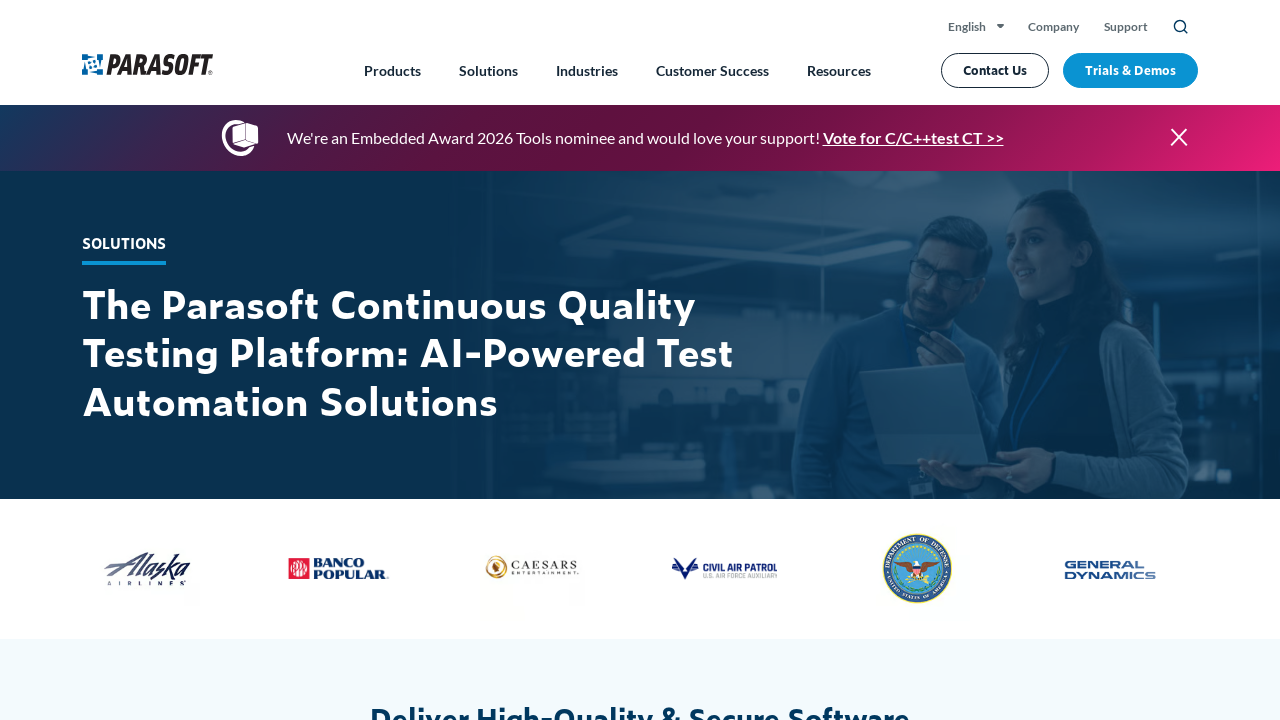

Verified page title matches expected value
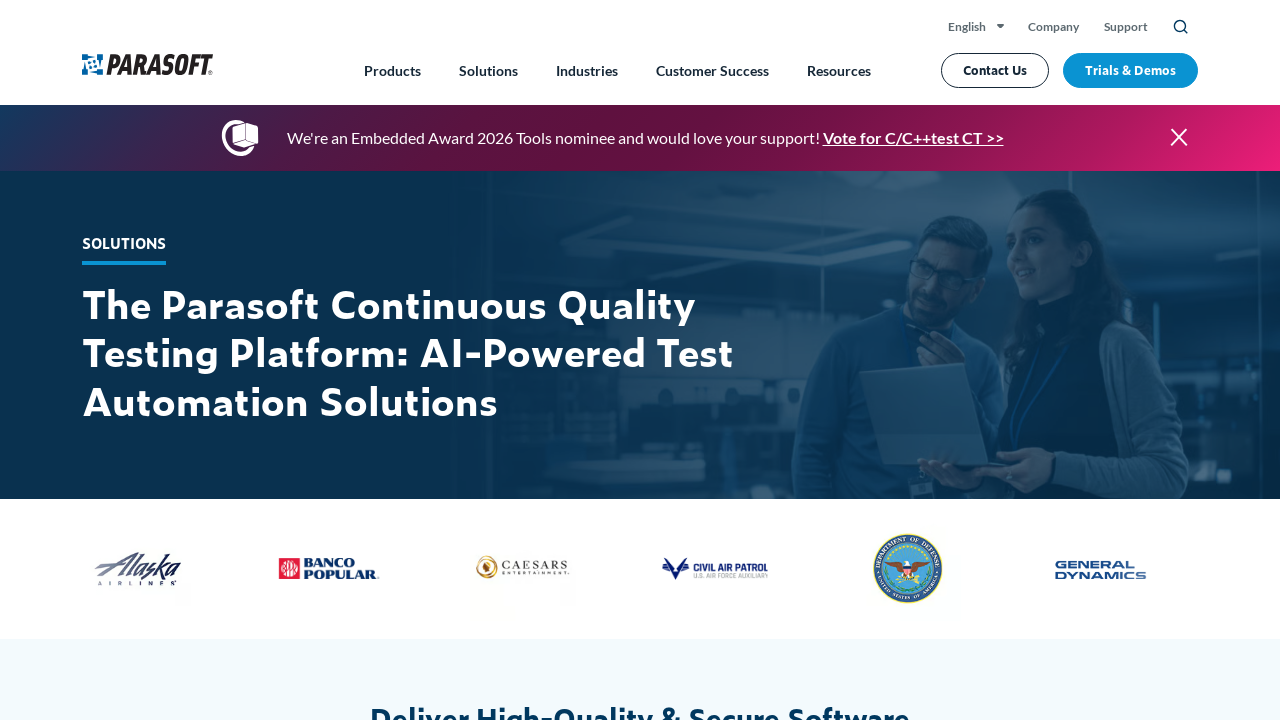

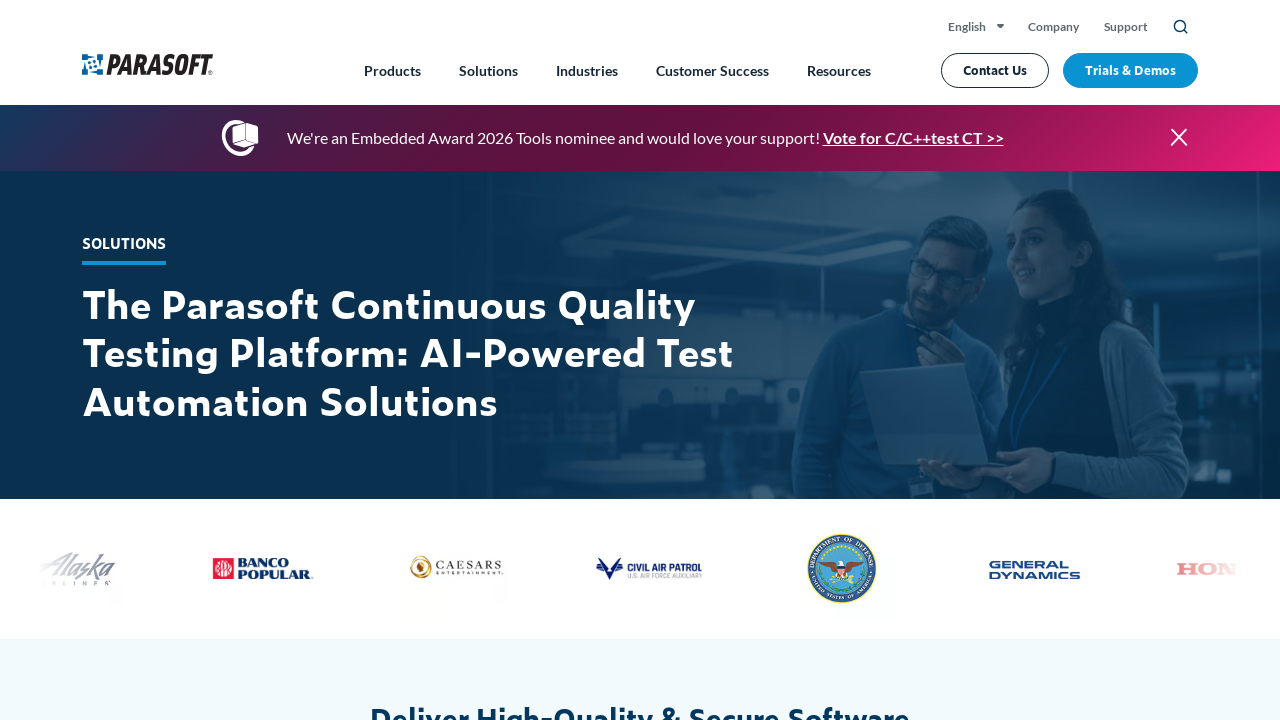